Tests navigation to Browse Languages page and verifies table headers are displayed

Starting URL: http://www.99-bottles-of-beer.net/

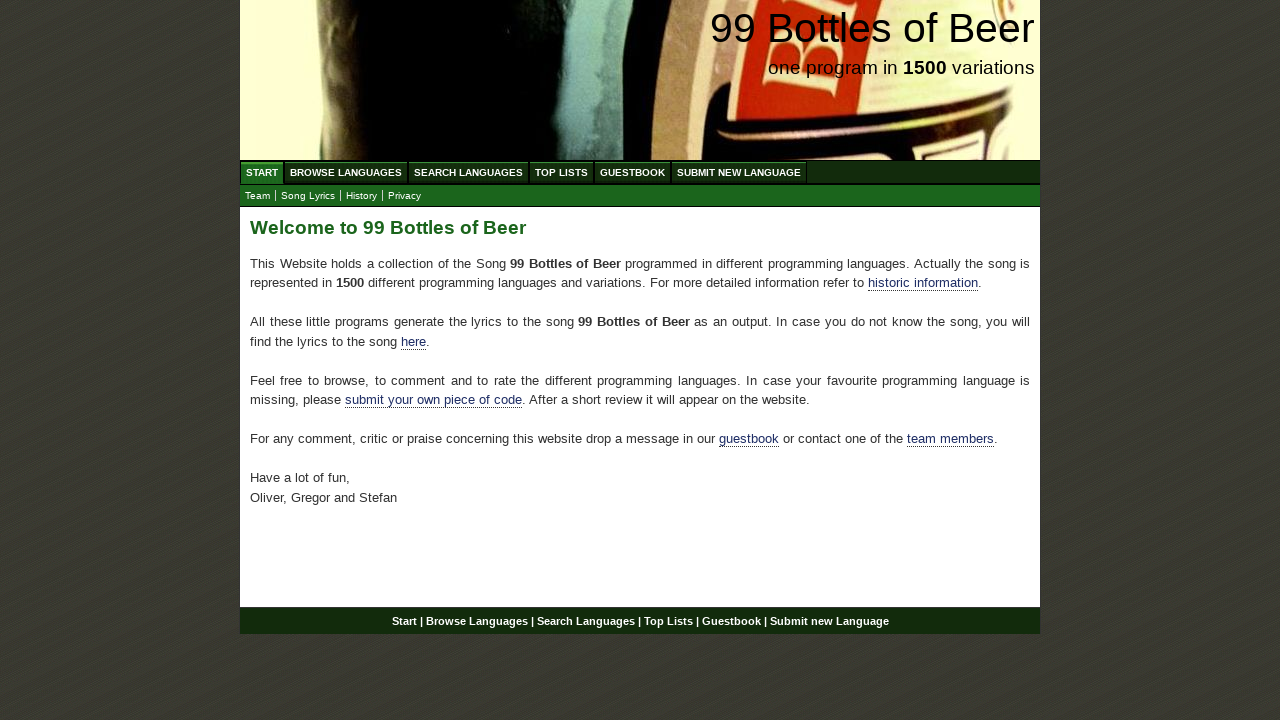

Clicked on Browse Languages link at (346, 172) on #menu li a[href='/abc.html']
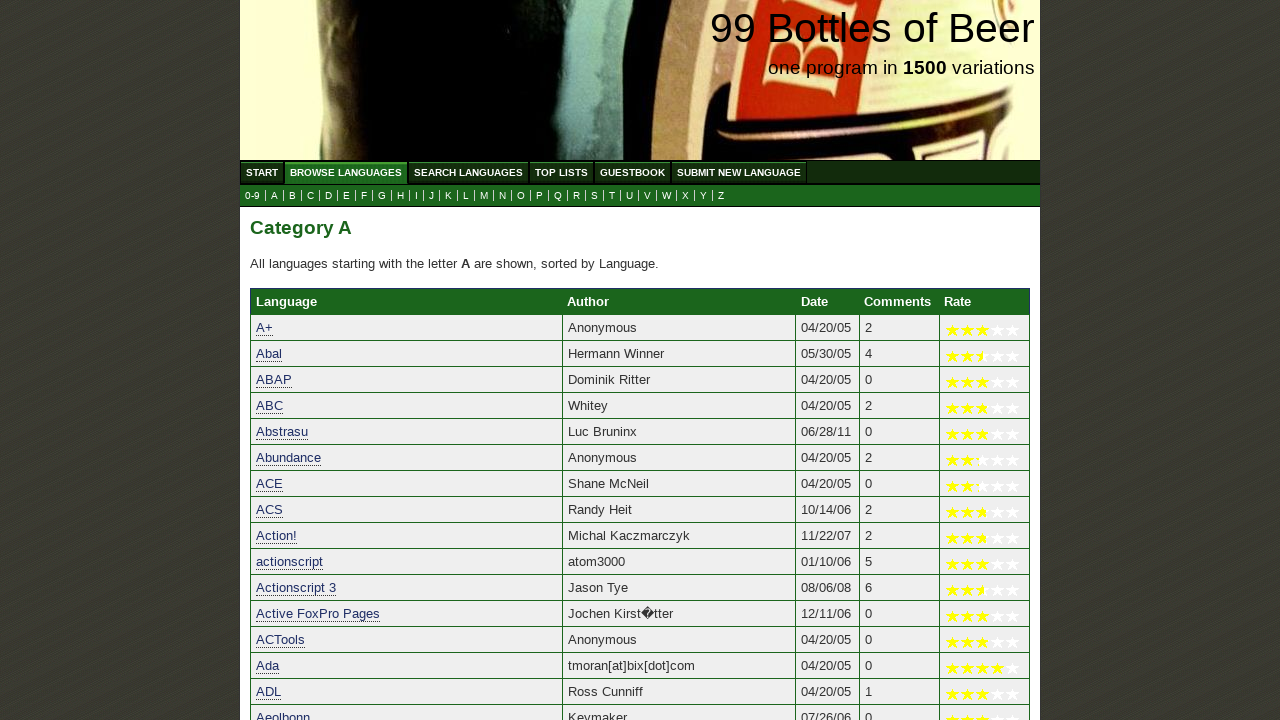

Language table loaded and category selector is visible
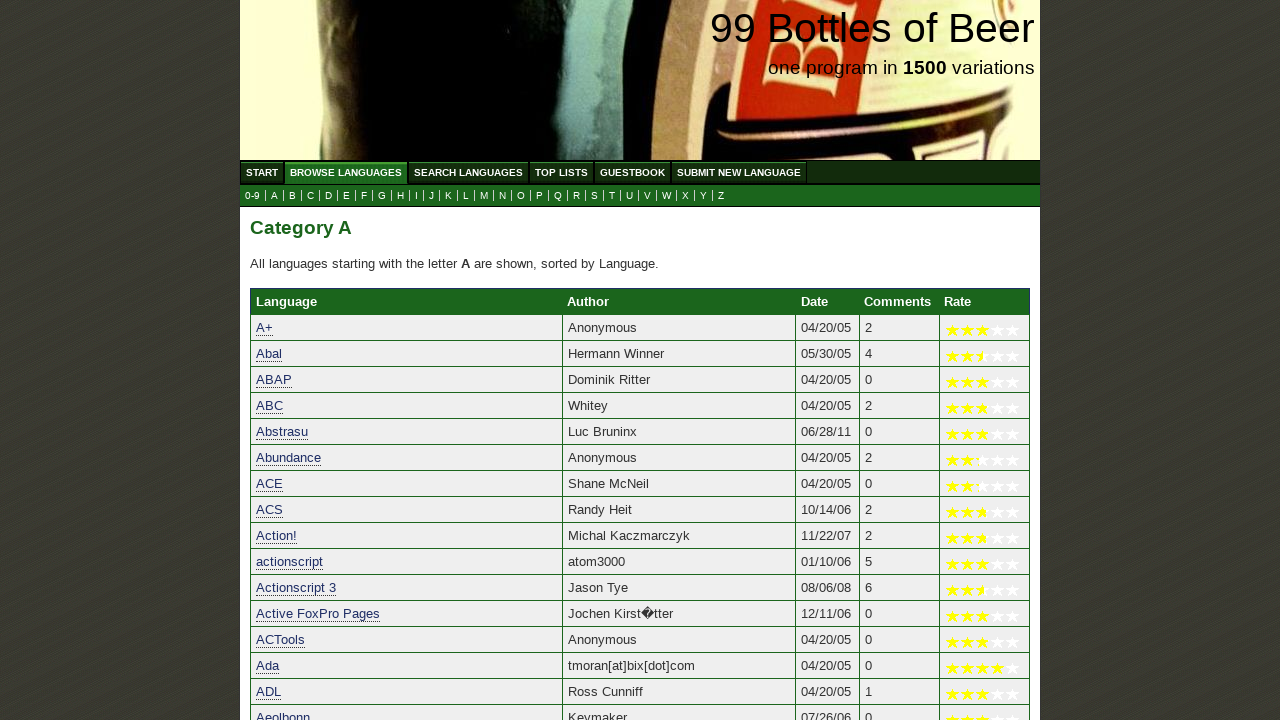

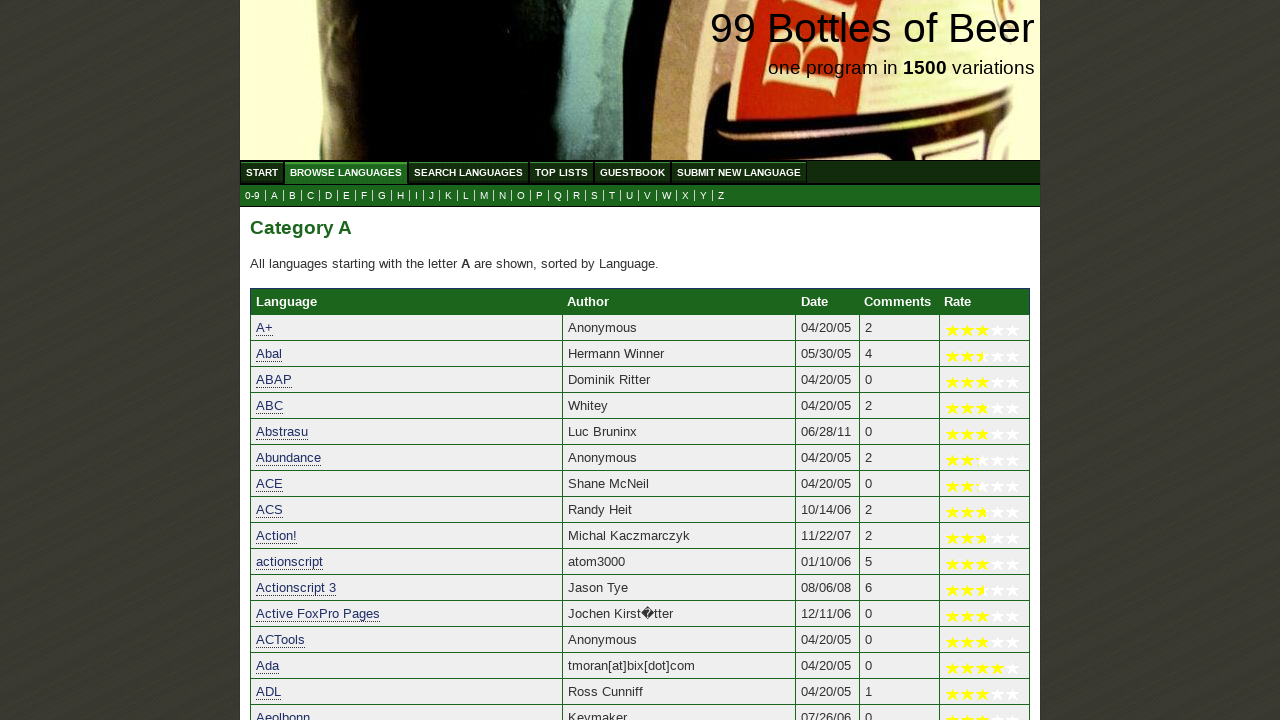